Searches the German trade registry (Handelsregister) using the advanced search form by entering company keywords, selecting search options, configuring checkboxes for similar-sounding and deleted entries, and optionally filling location fields (city, street, postal code), then submits the search and waits for results.

Starting URL: https://www.handelsregister.de/rp_web/welcome.xhtml

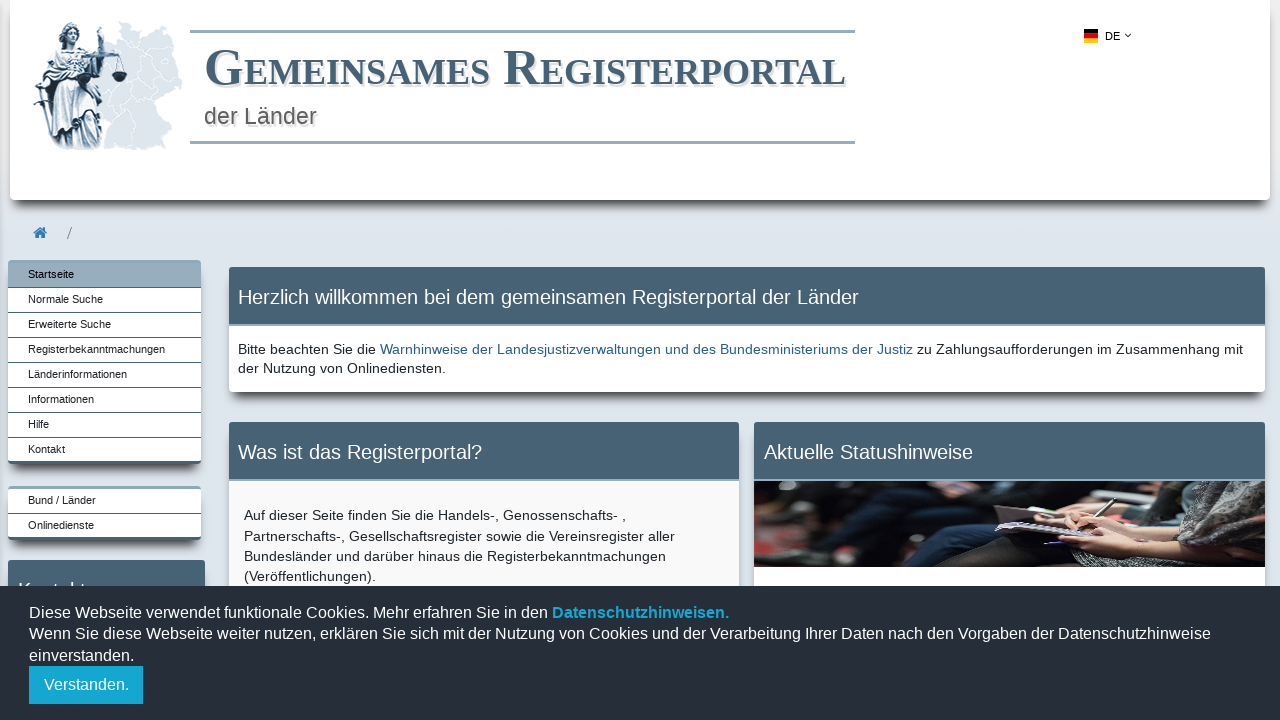

Clicked on advanced search link at (105, 325) on #naviForm\:erweiterteSucheLink
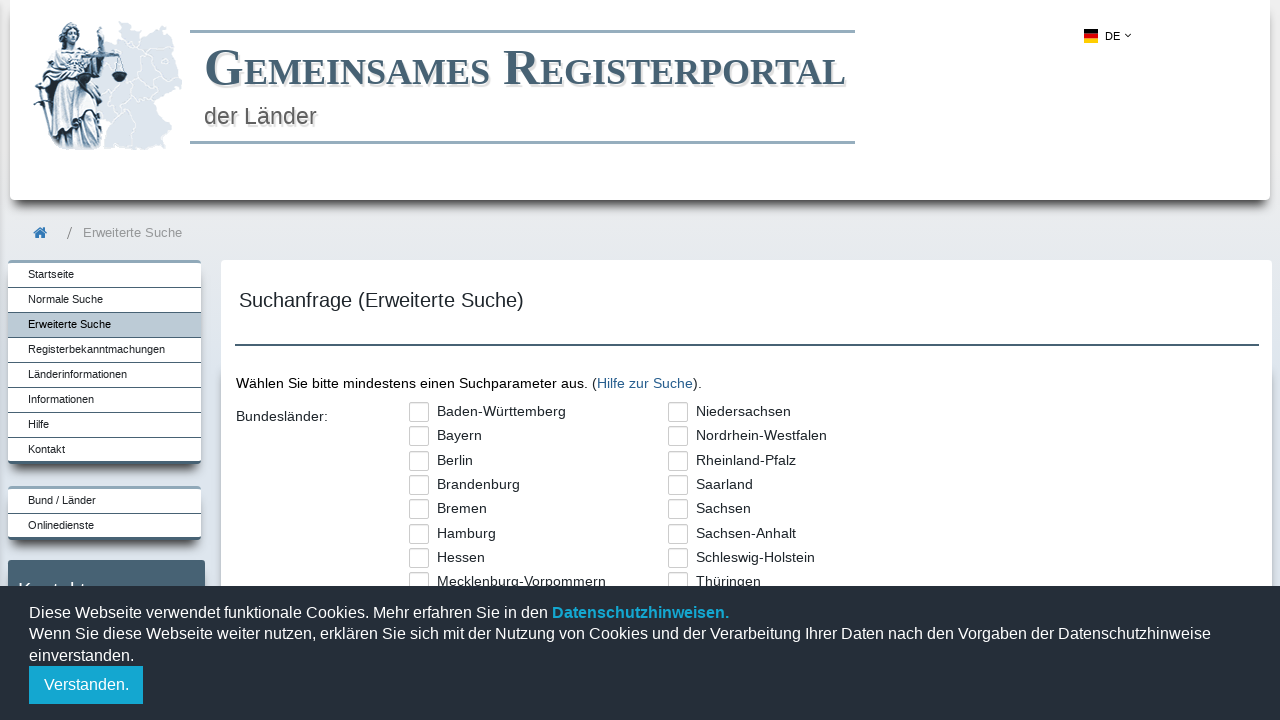

Waited for network idle state
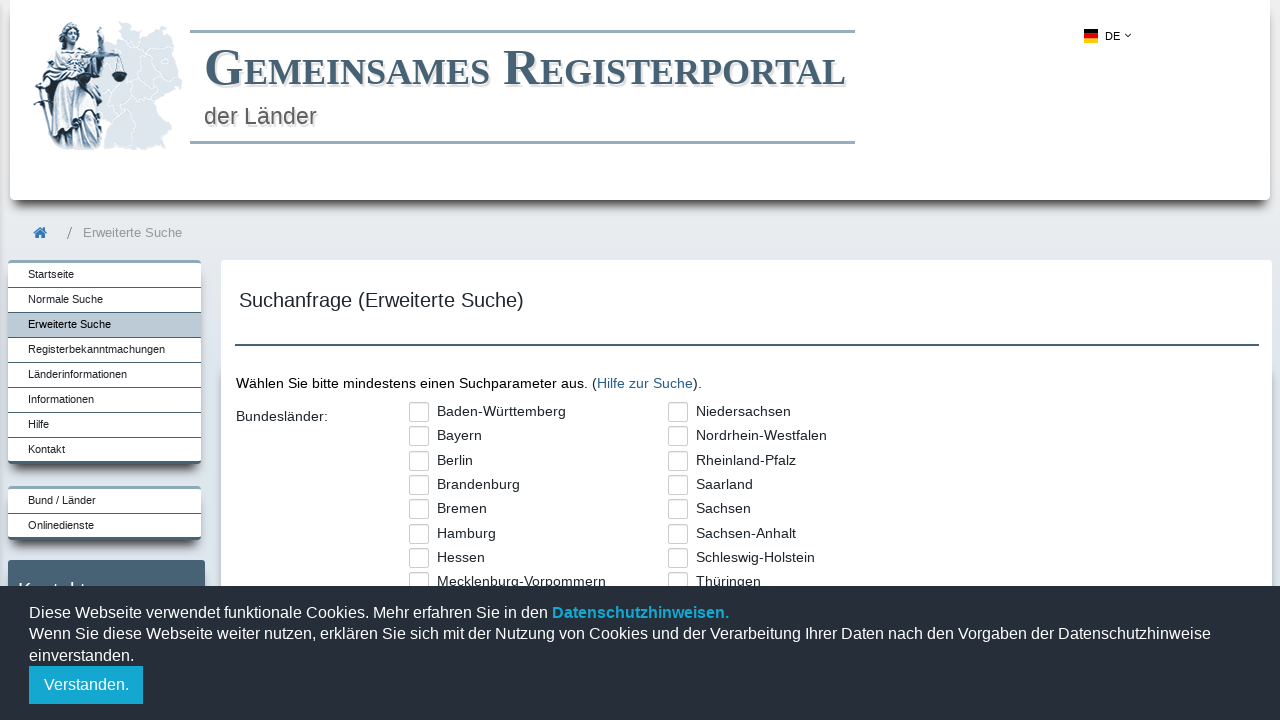

Filled search keywords with 'Siemens AG' on #form\:schlagwoerter
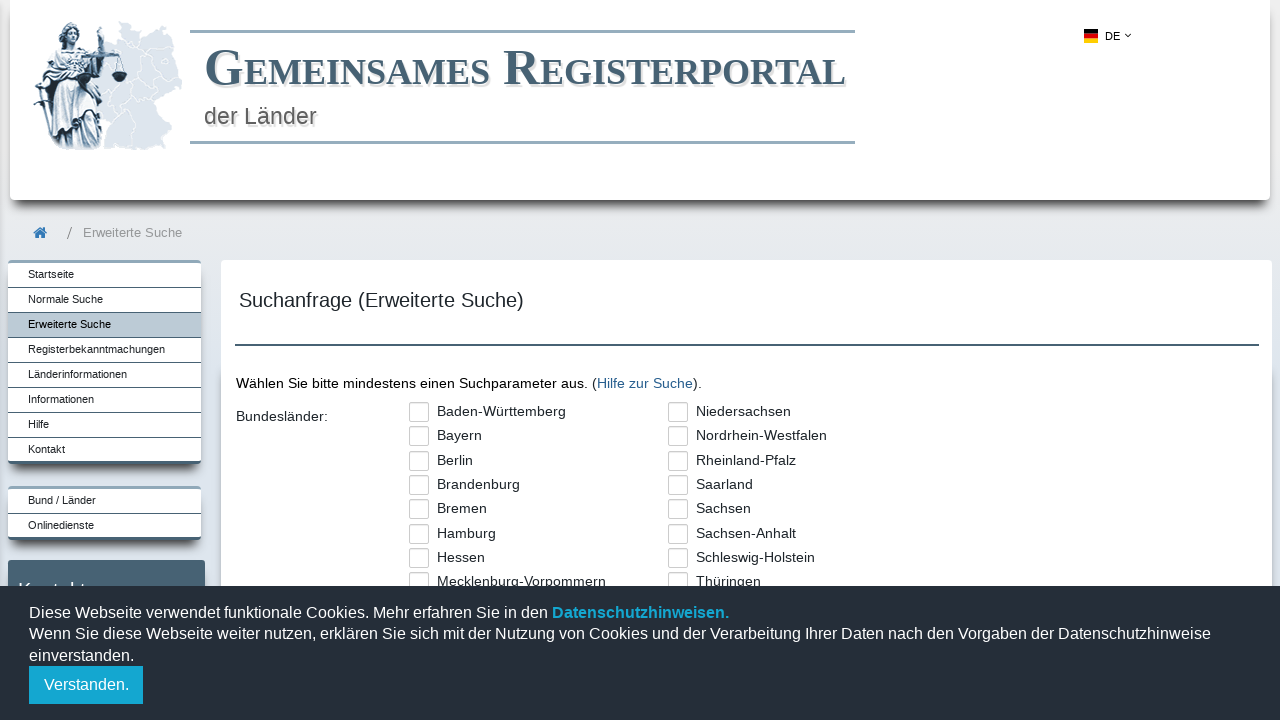

Selected 'all' search option at (529, 360) on label[for='form:schlagwortOptionen:0']
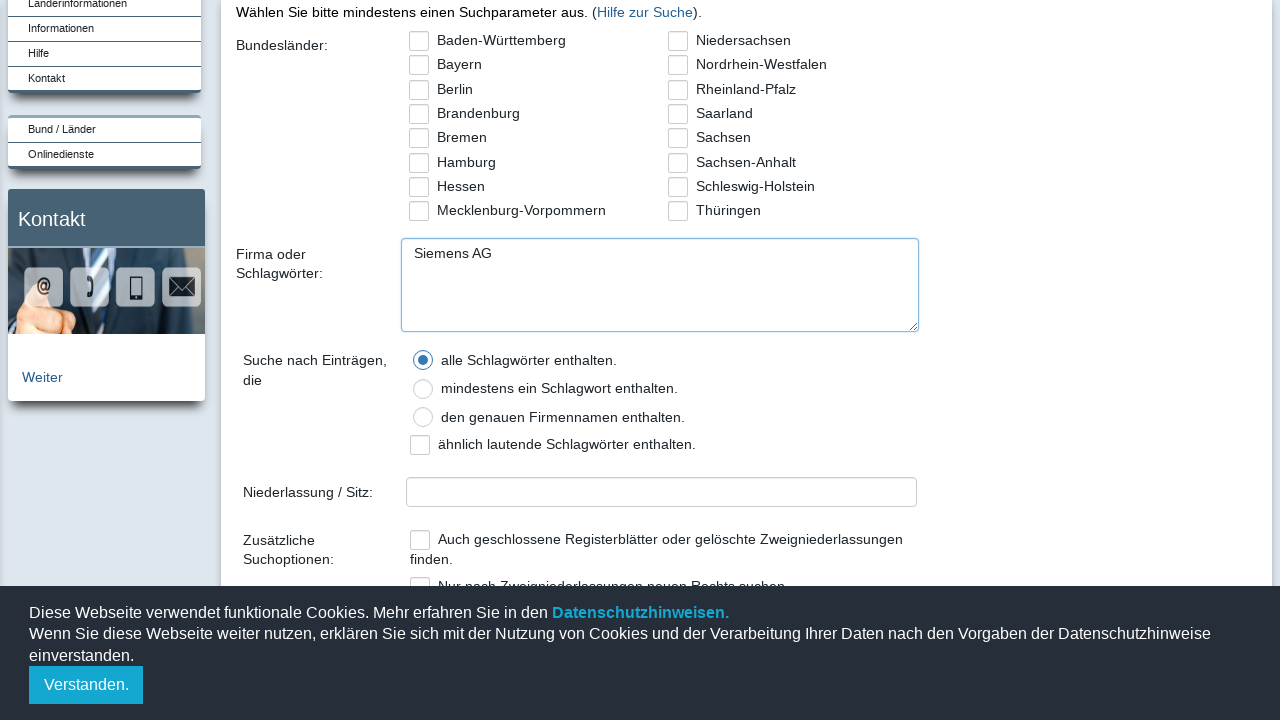

Waited 1000ms for form processing
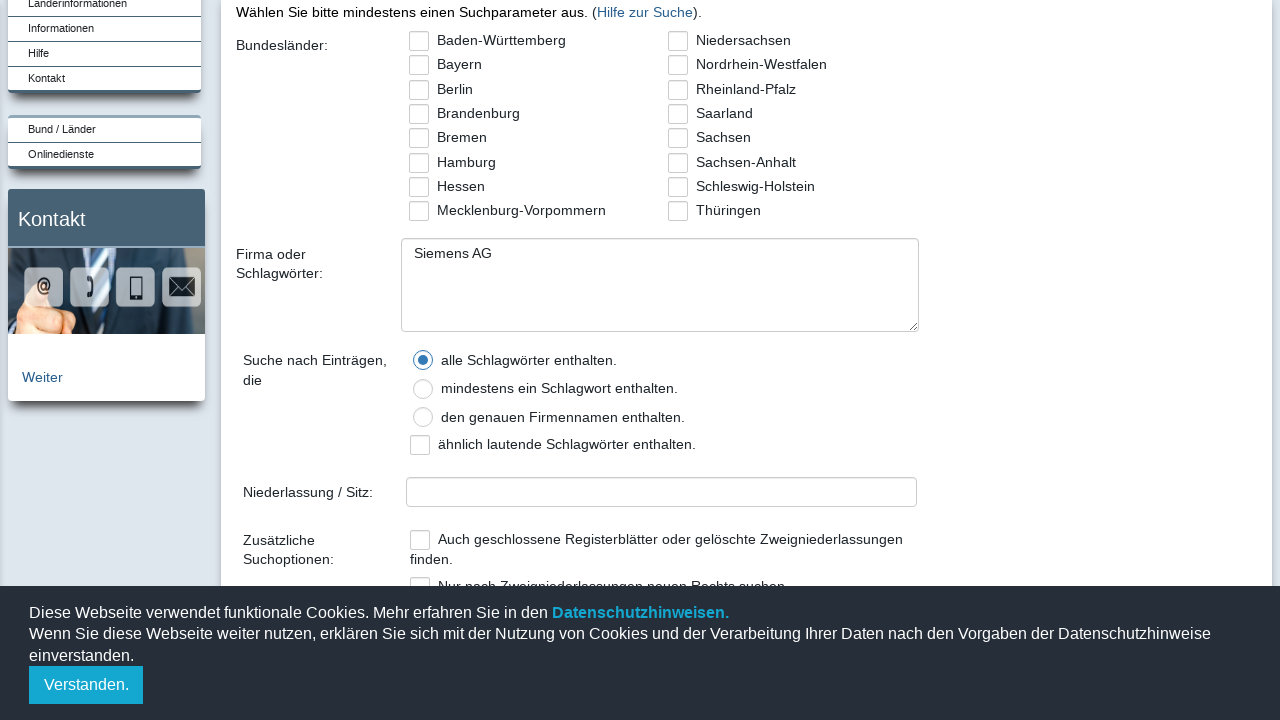

Filled city field with 'München' on #form\:ort
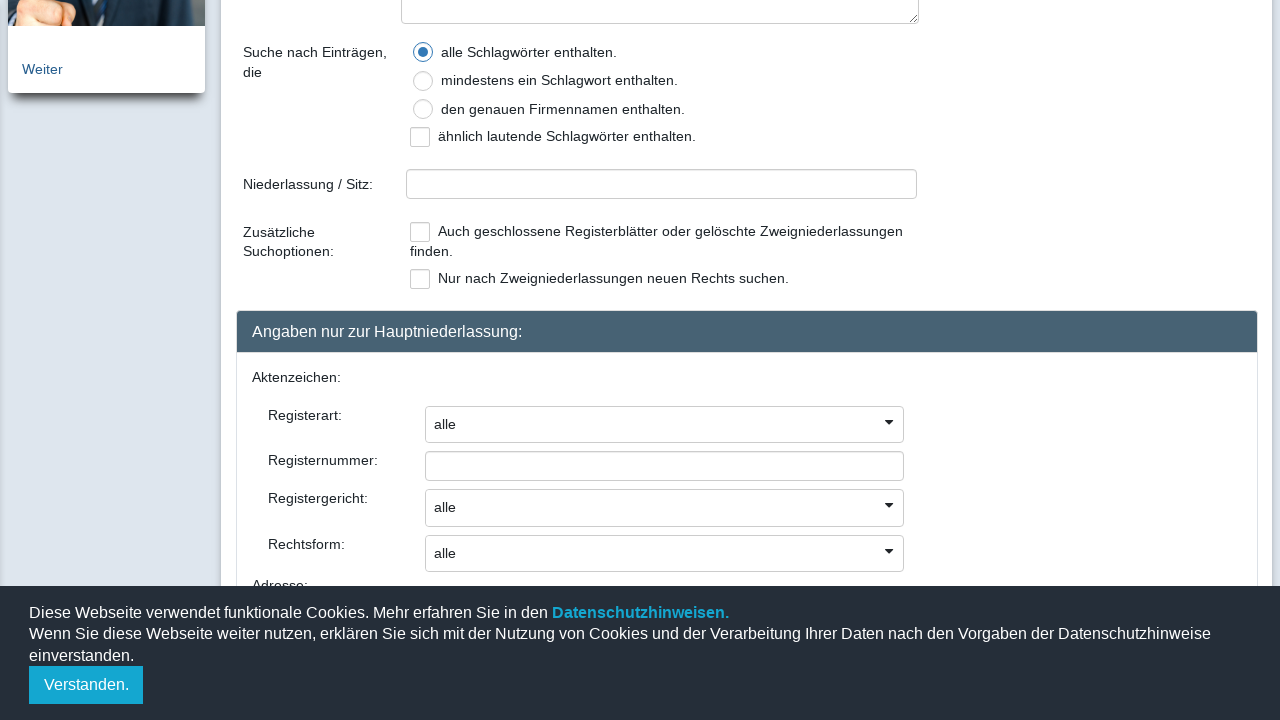

Clicked search/submit button
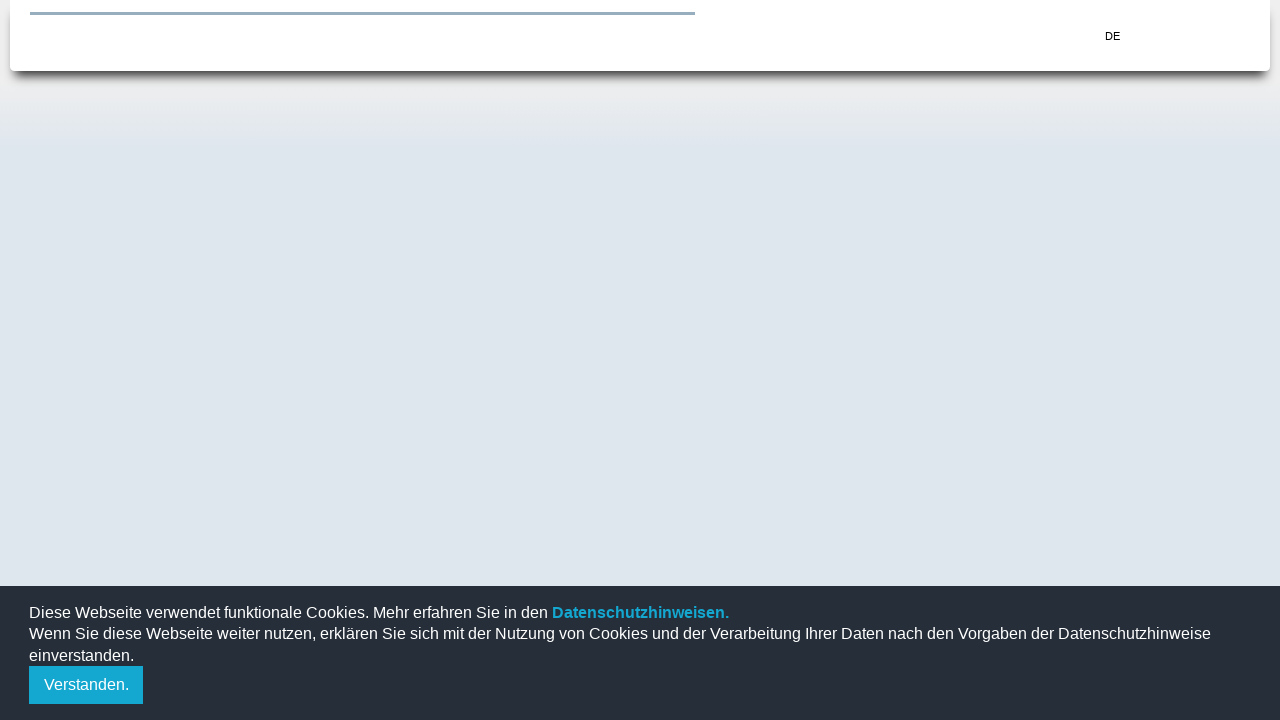

Search results table loaded successfully
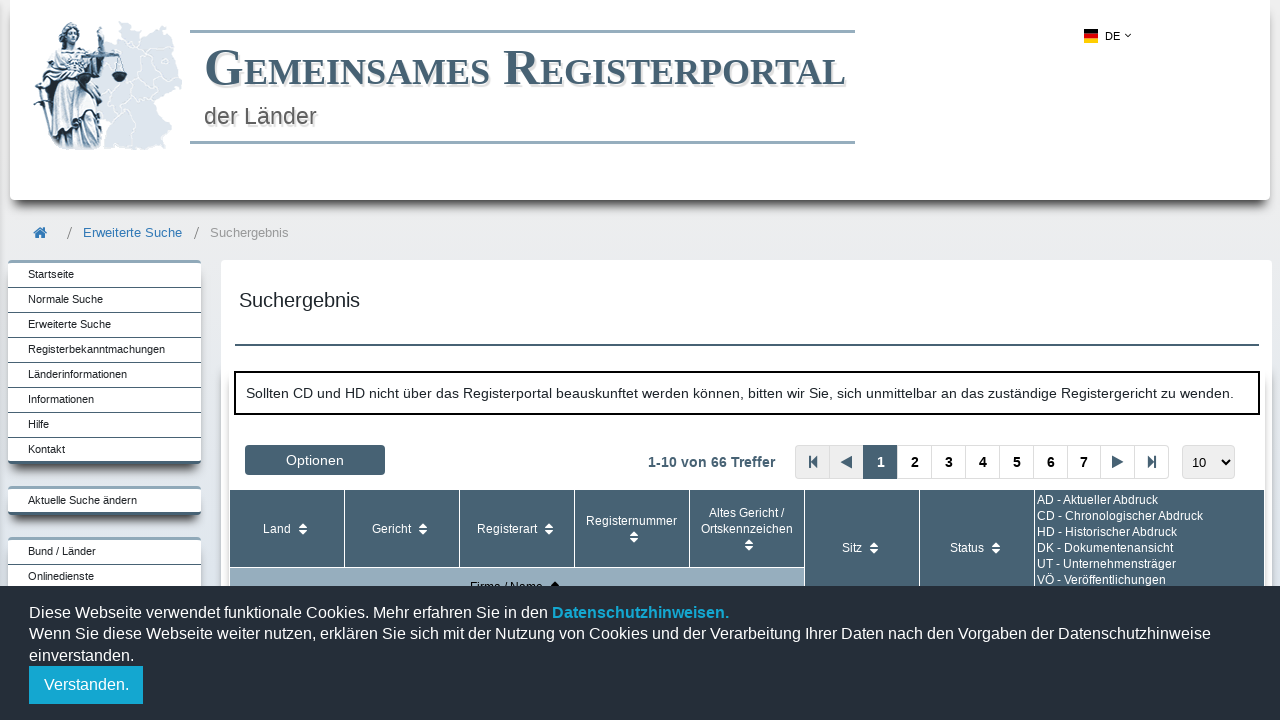

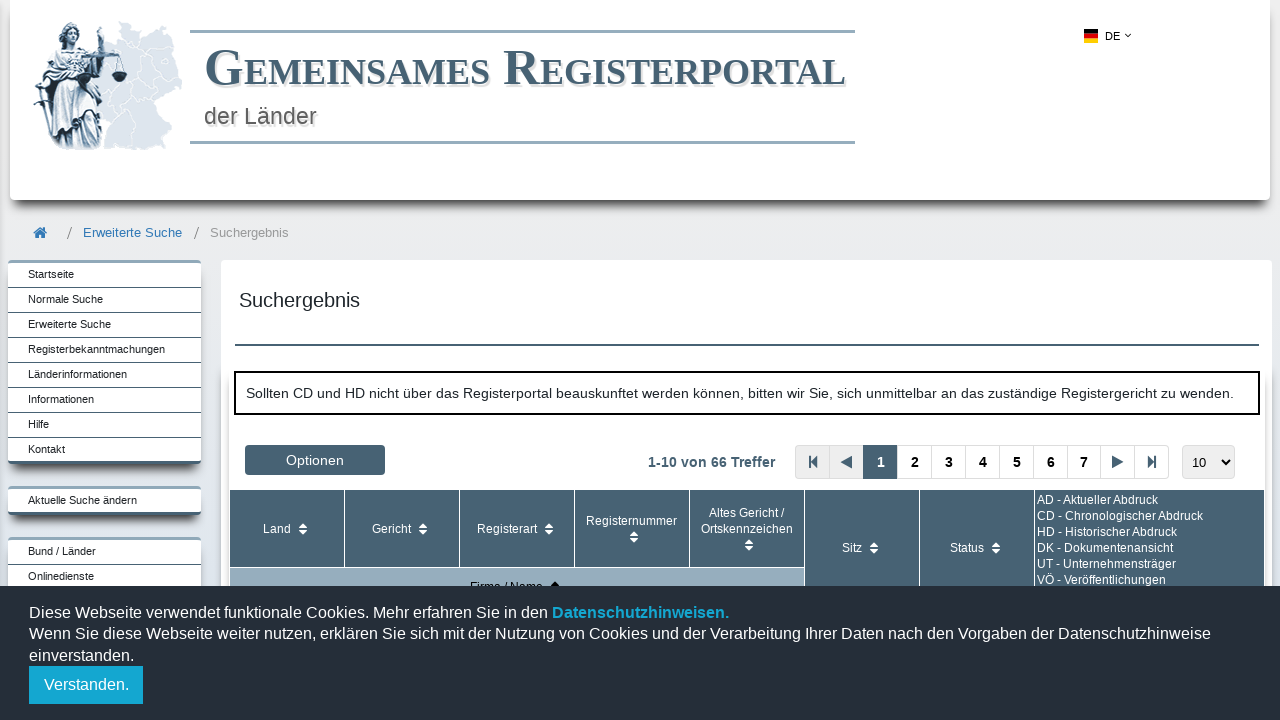